Tests tab switching functionality by navigating to a blog, clicking a link that opens in a new tab, and switching between tabs to verify titles

Starting URL: https://bhanusaii.wordpress.com

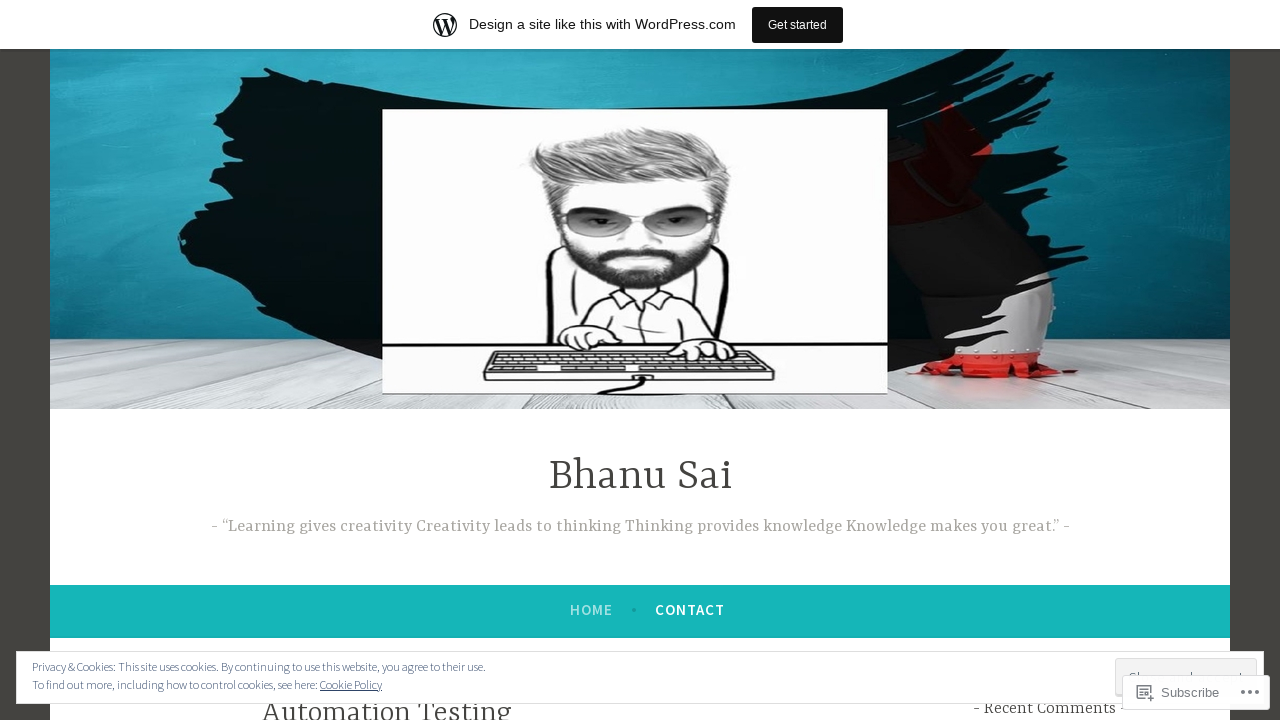

Clicked on SELENIUM QUIZ-1 link to open new tab at (328, 361) on text=SELENIUM QUIZ-1
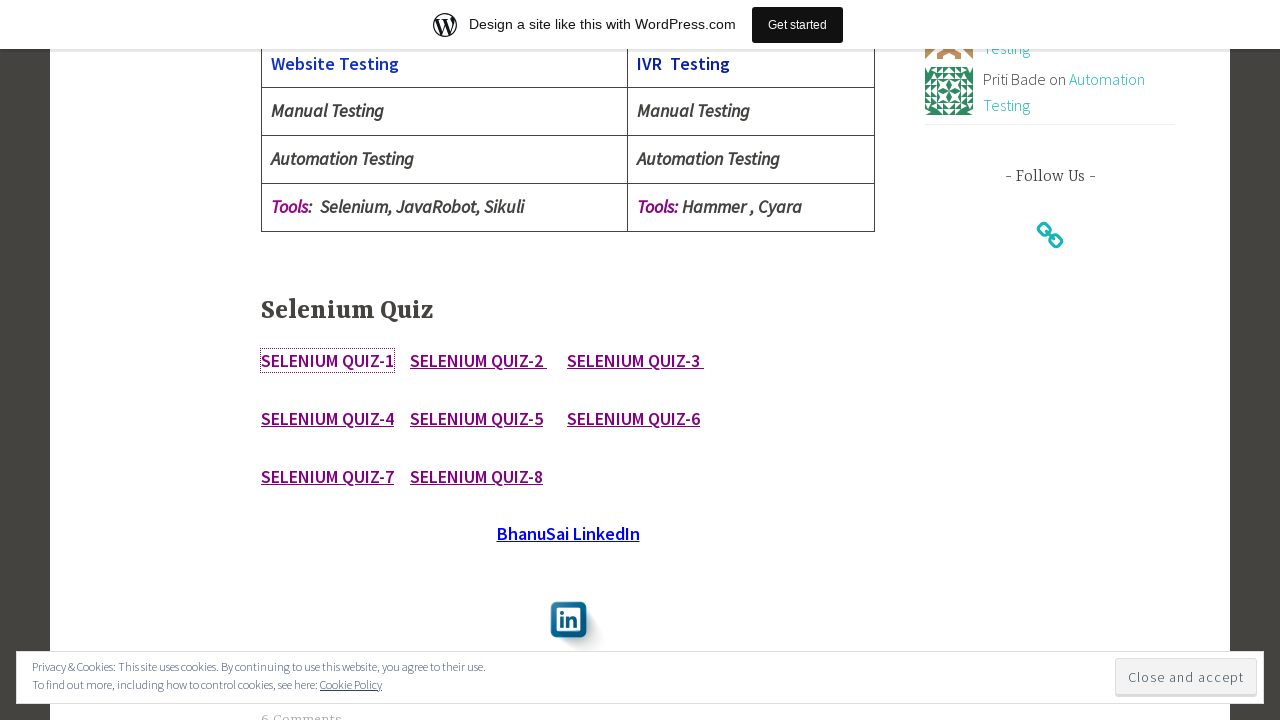

New tab loaded successfully
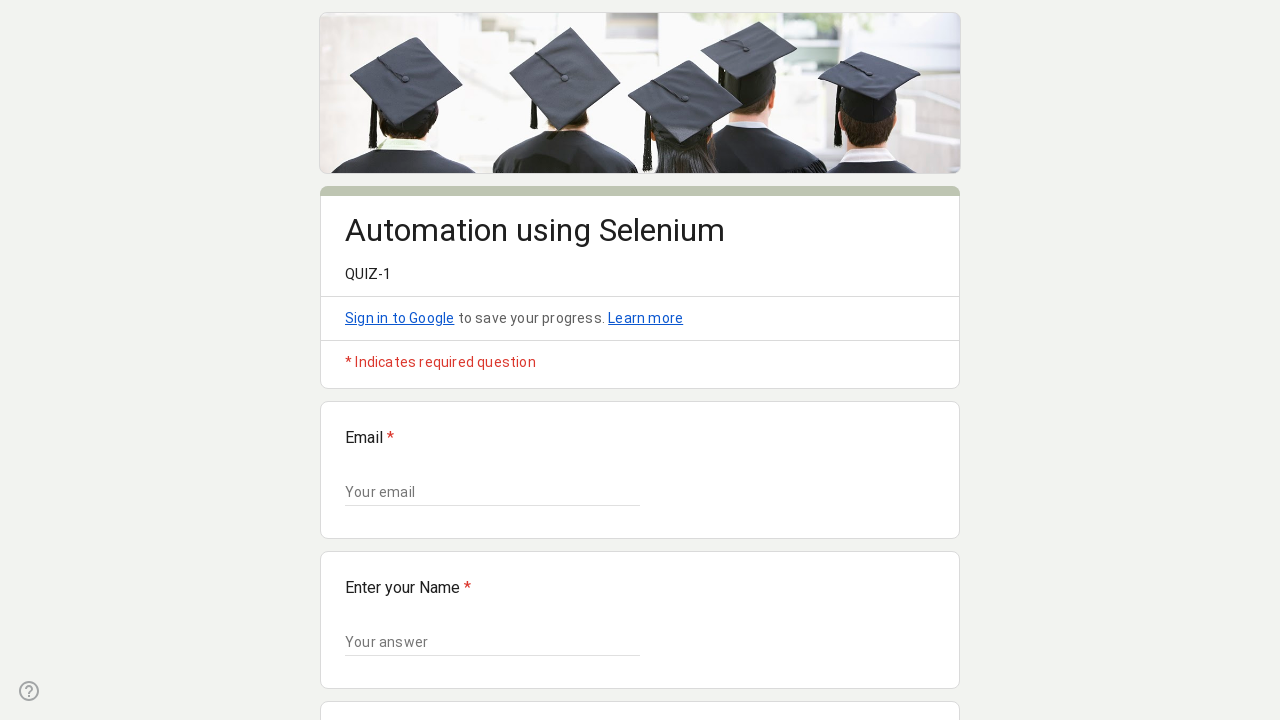

Retrieved quiz tab title: Automation using Selenium
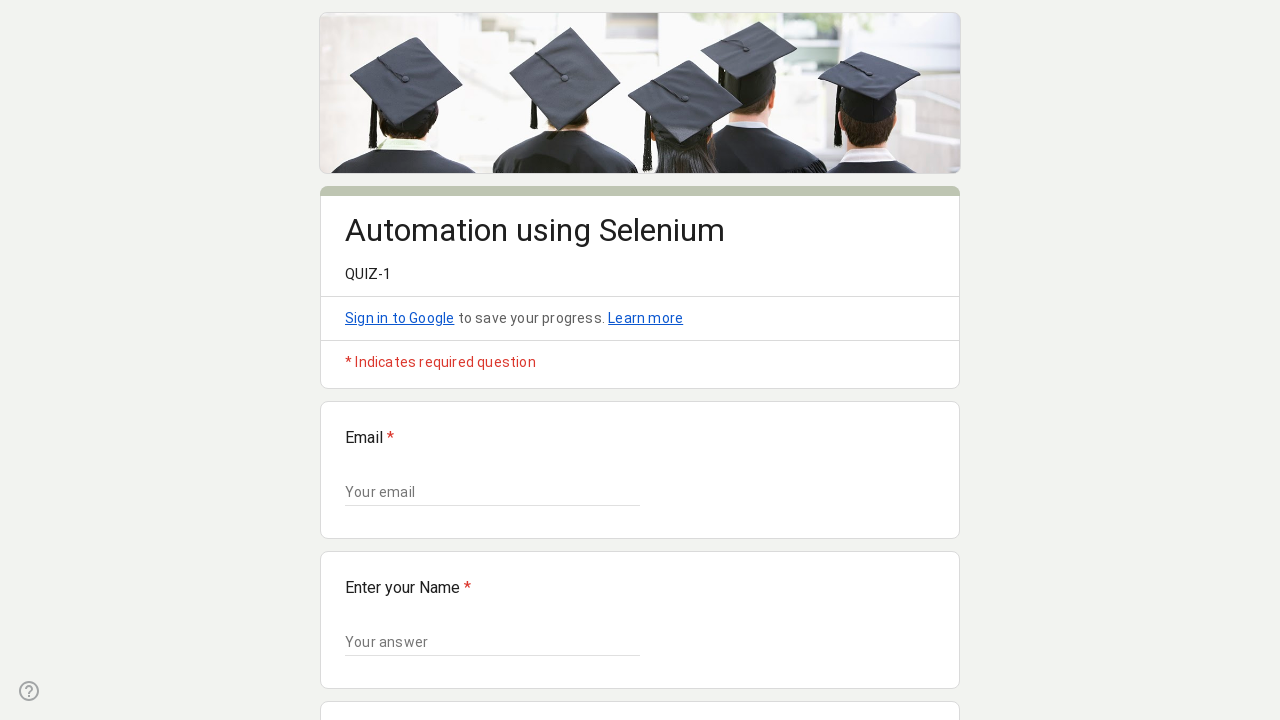

Retrieved original page title: Bhanu Sai – “Learning gives creativity Creativity leads to thinking Thinking provides knowledge Knowledge makes you great.”
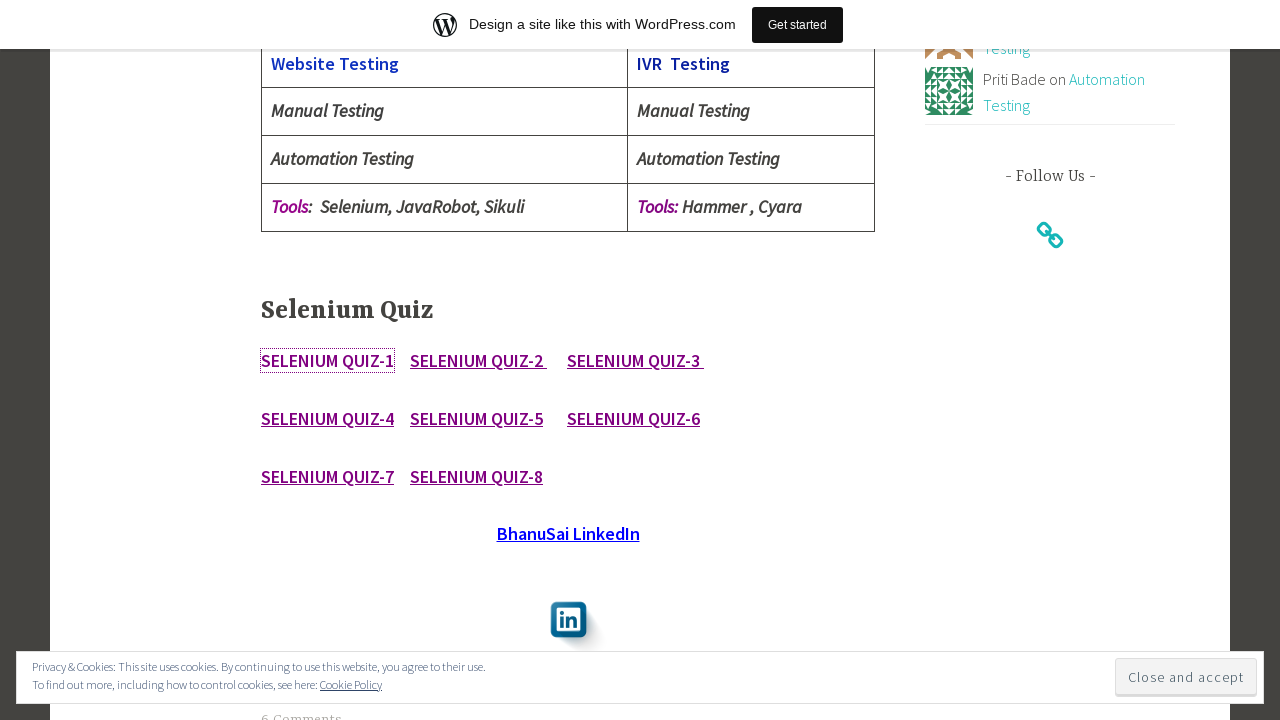

Closed the new tab
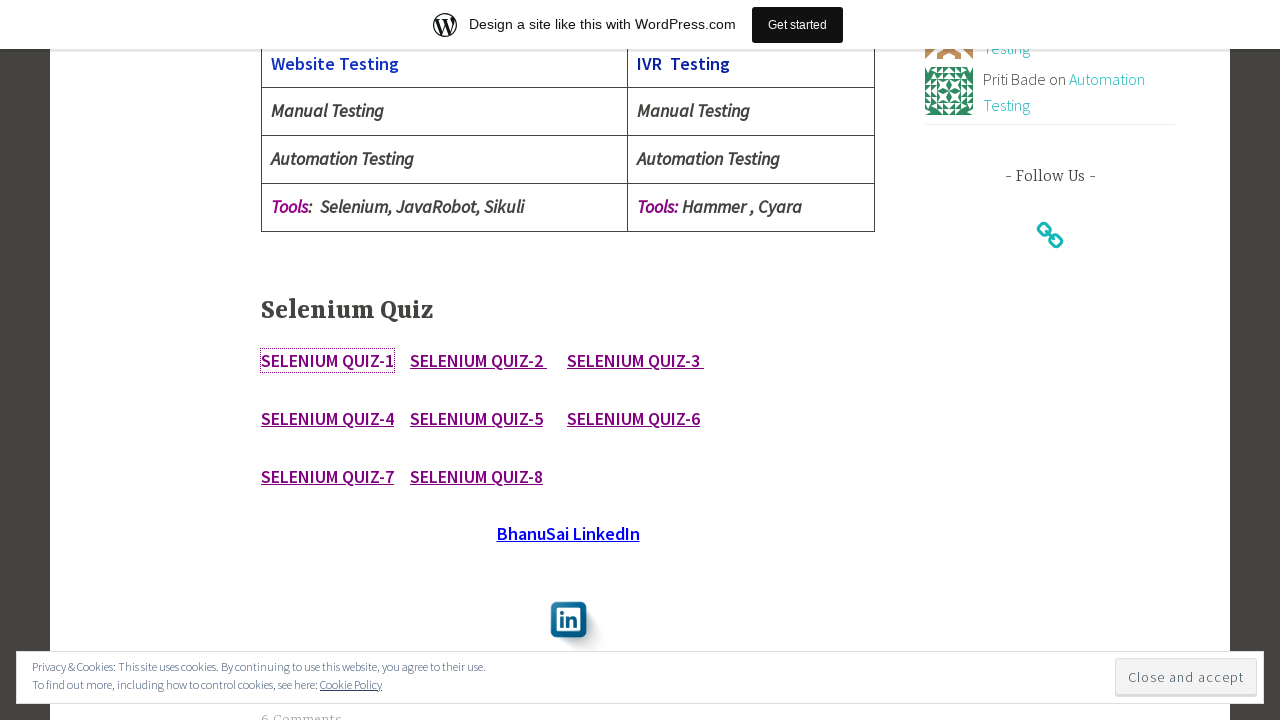

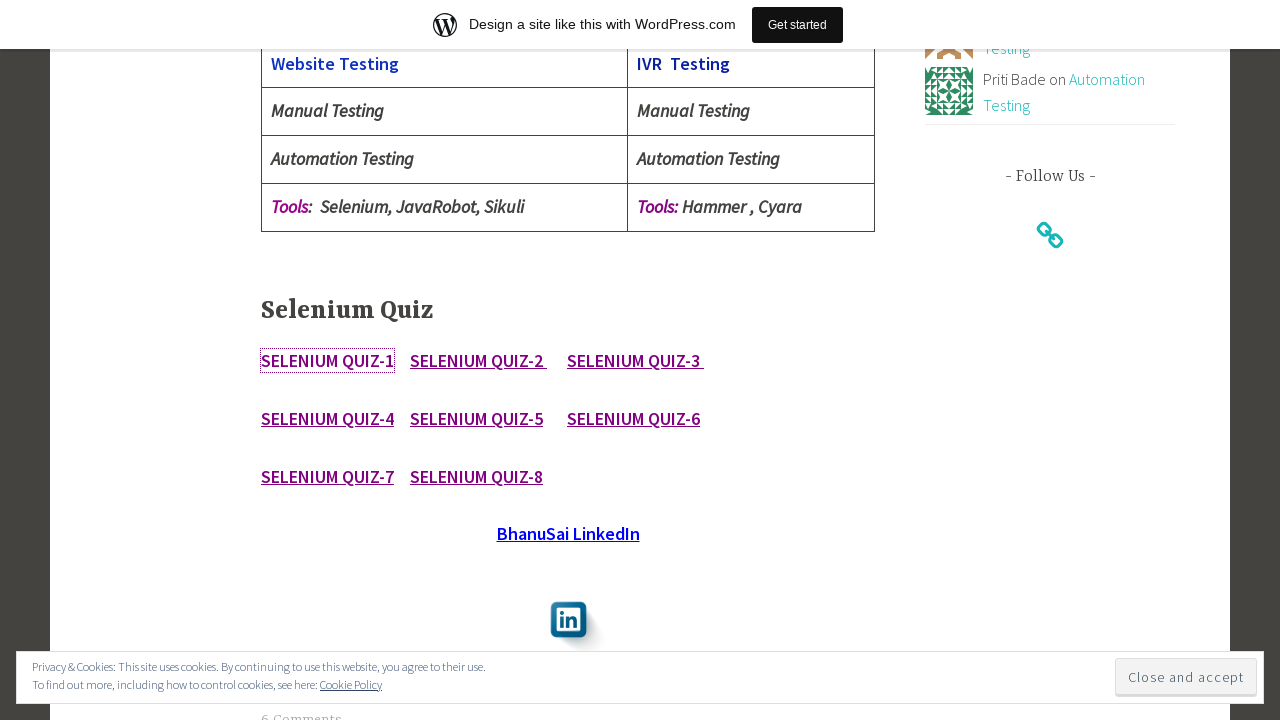